Tests window handling by clicking a link that opens a new window, switching to the new window to verify its content, then switching back to the original window to verify its title.

Starting URL: https://the-internet.herokuapp.com/windows

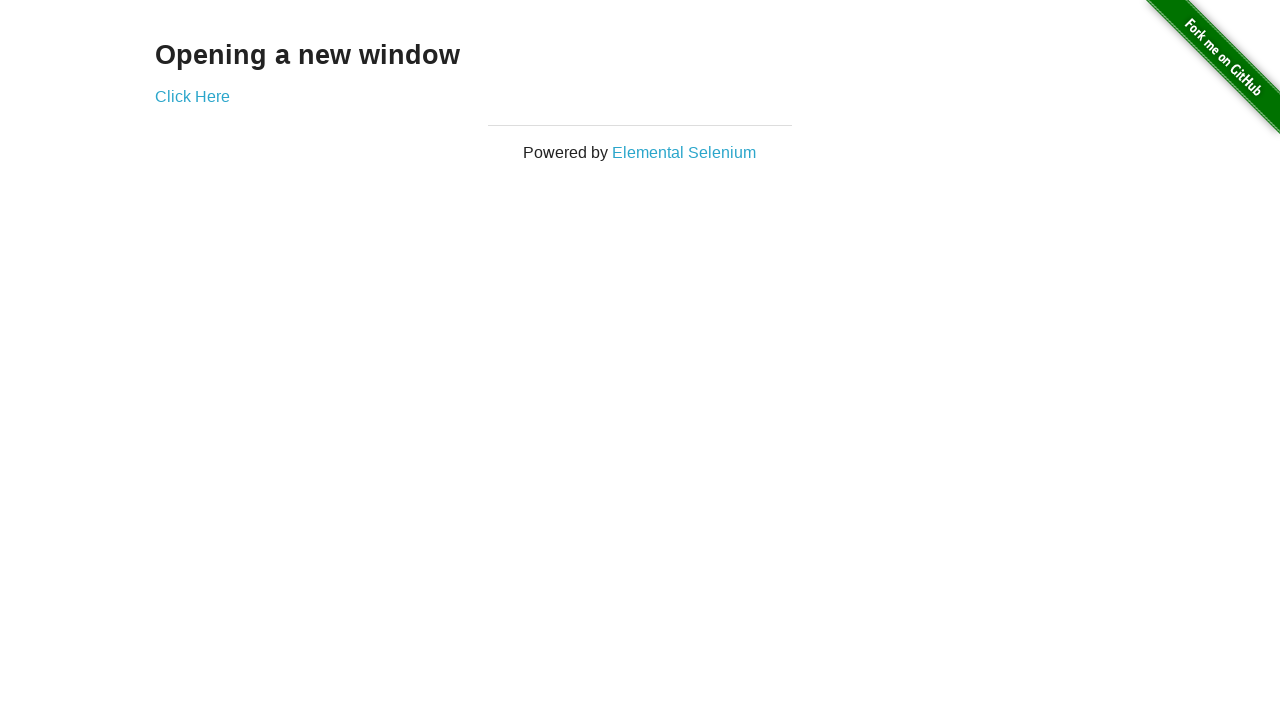

Verified first page heading text is 'Opening a new window'
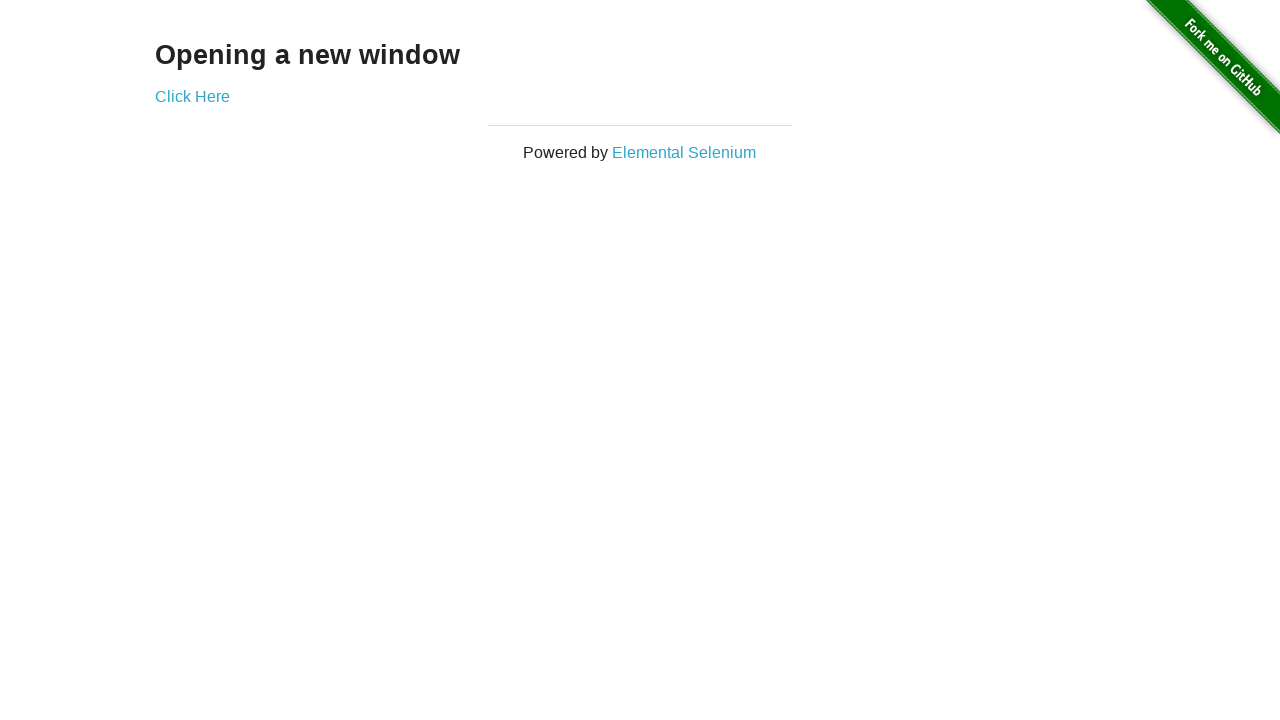

Verified original page title is 'The Internet'
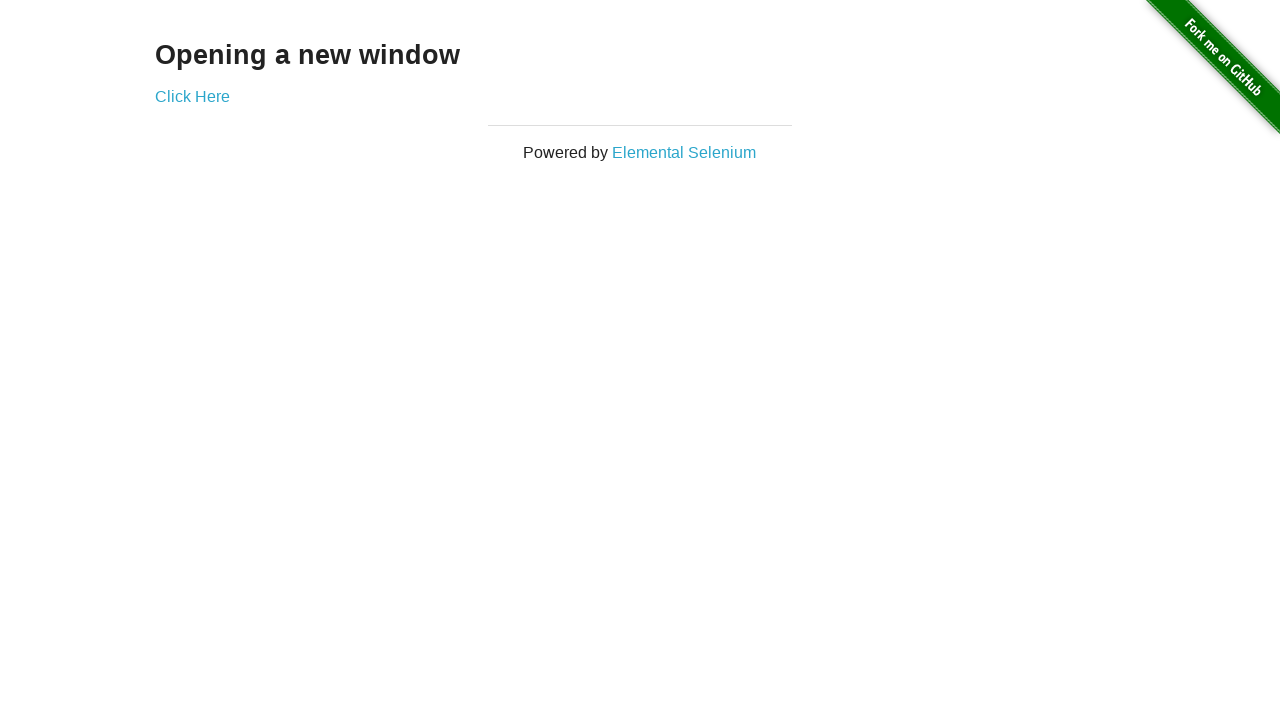

Clicked 'Click Here' link to open new window at (192, 96) on text=Click Here
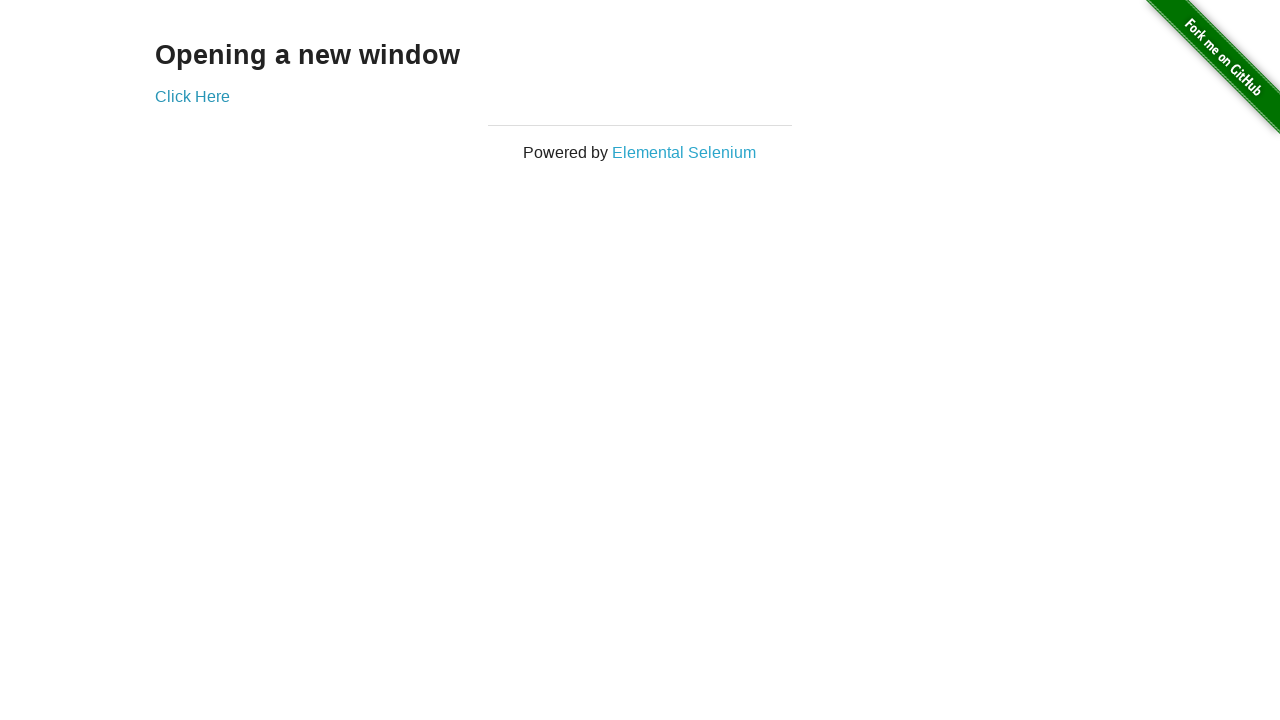

New window loaded and ready
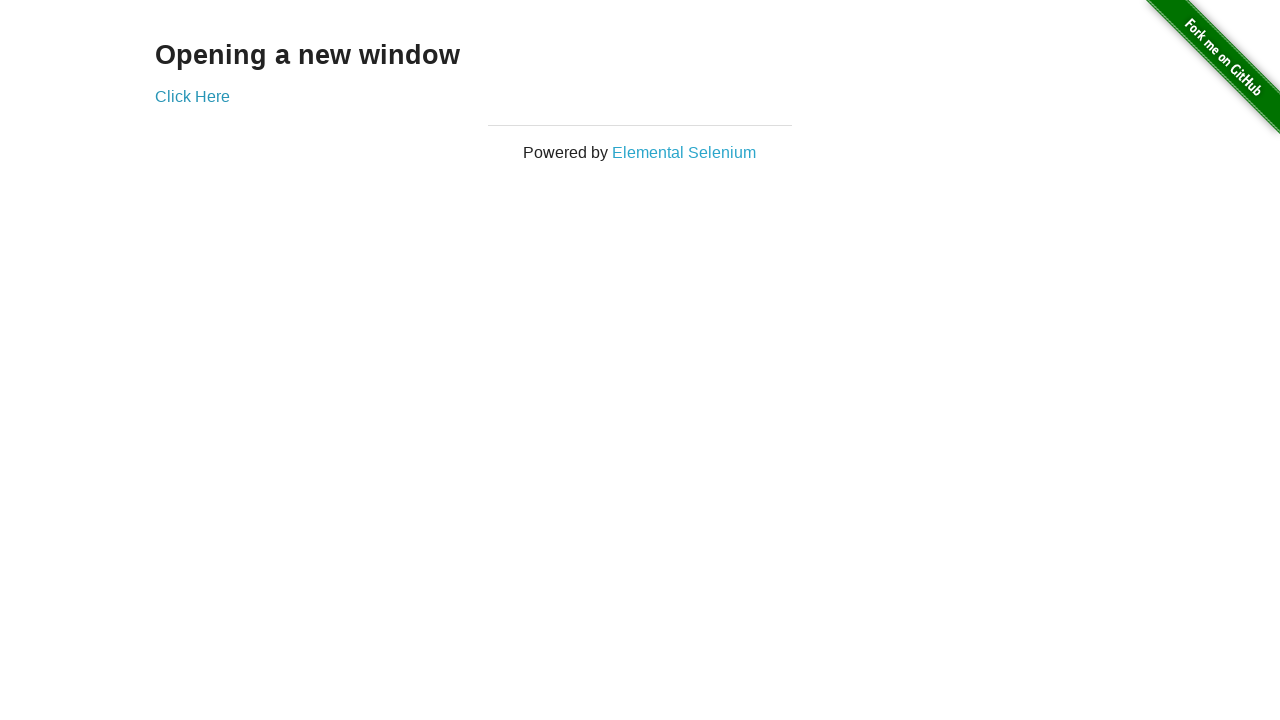

Verified new window title is 'New Window'
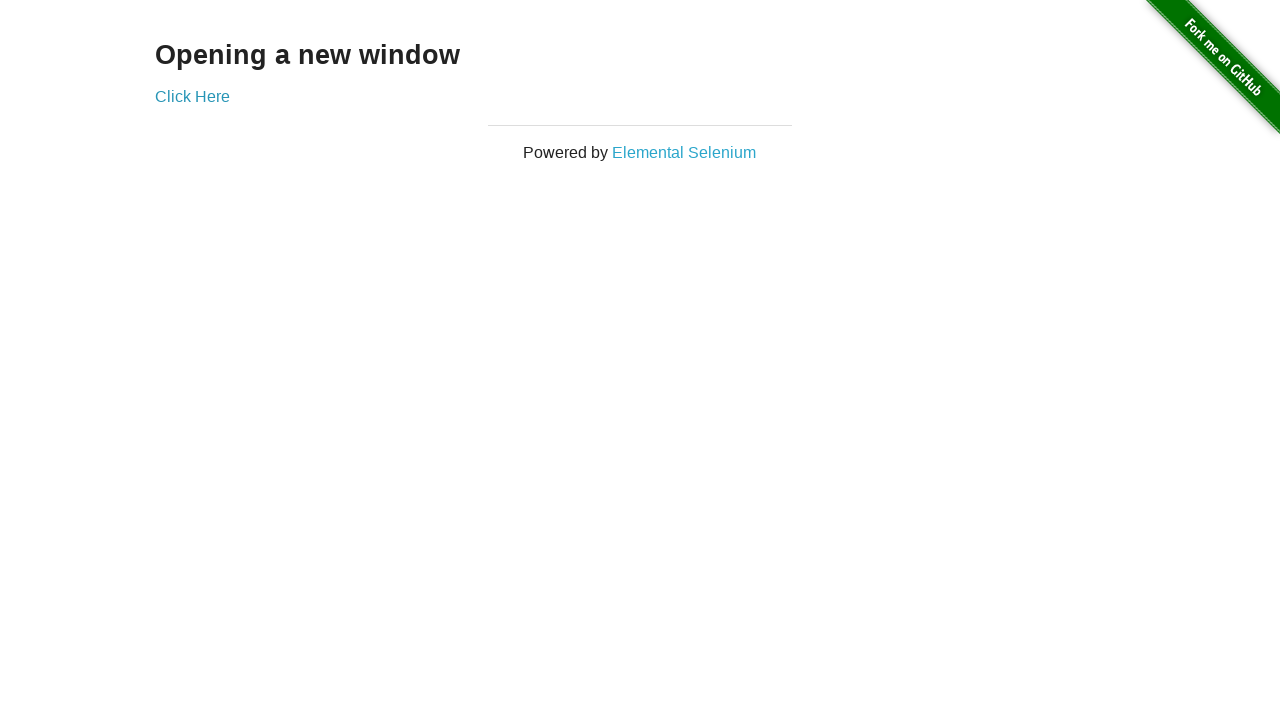

Verified new window heading text is 'New Window'
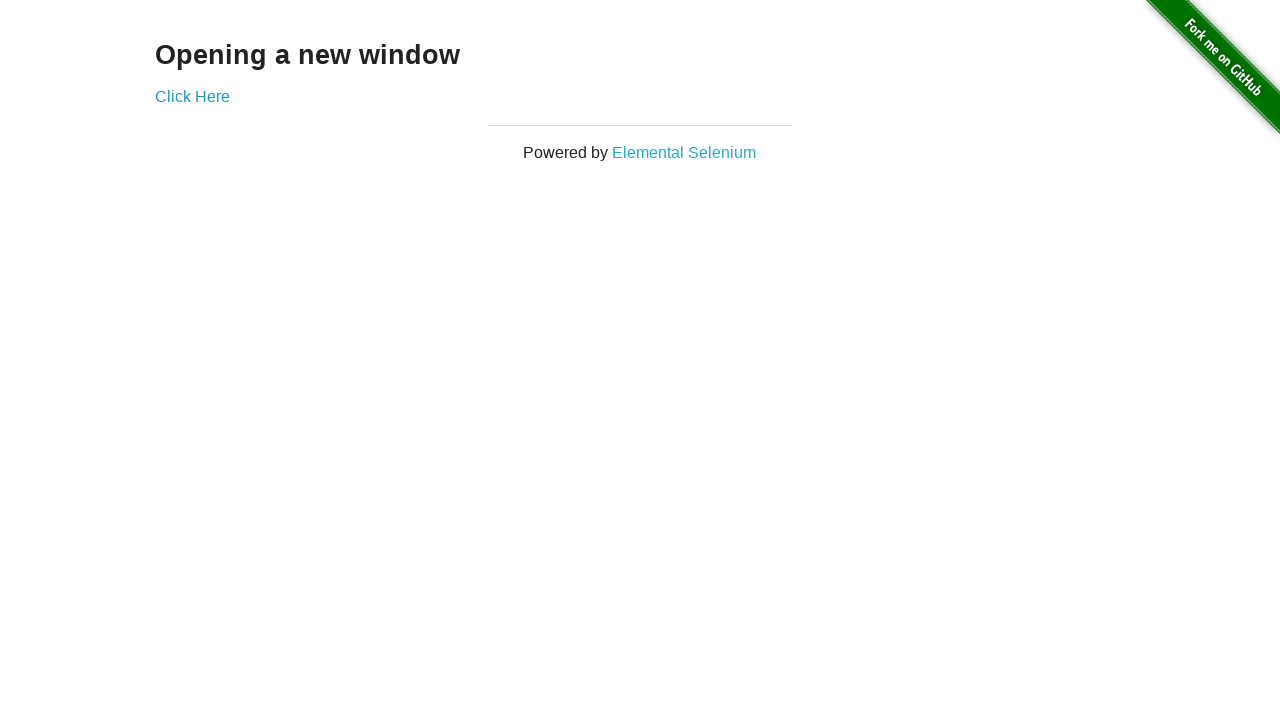

Switched back to original window
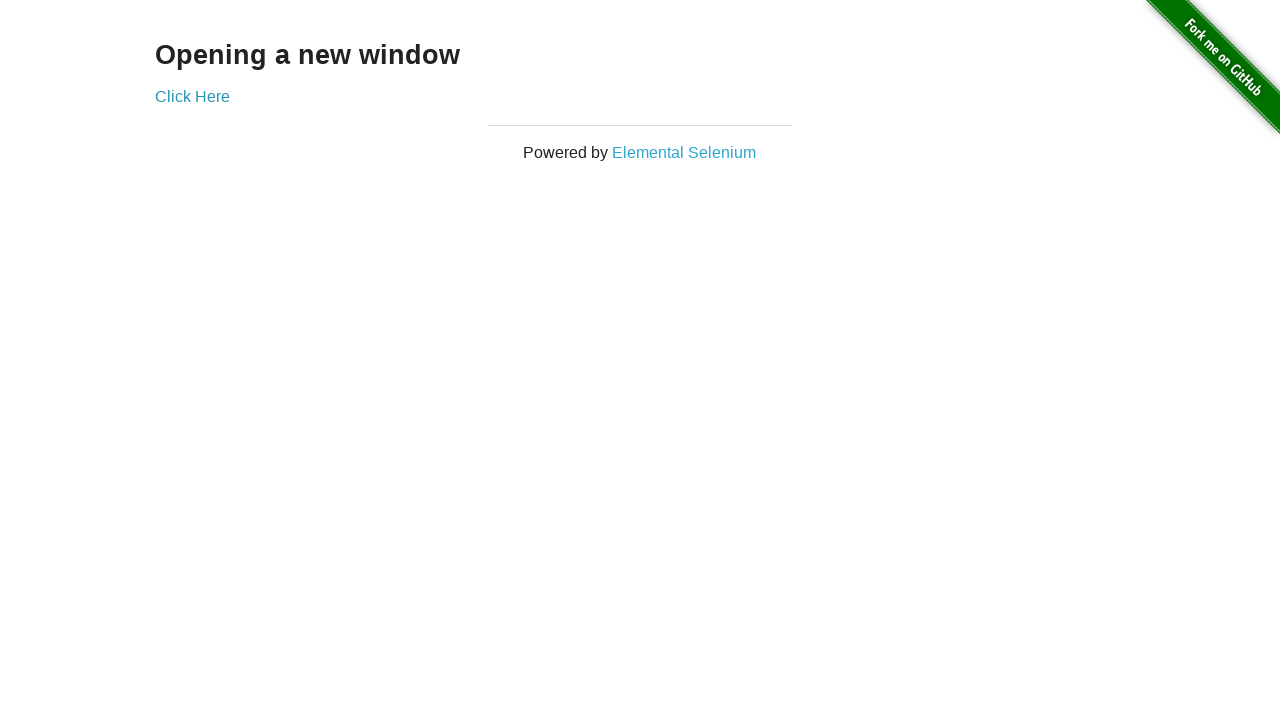

Verified original page title is still 'The Internet' after switching back
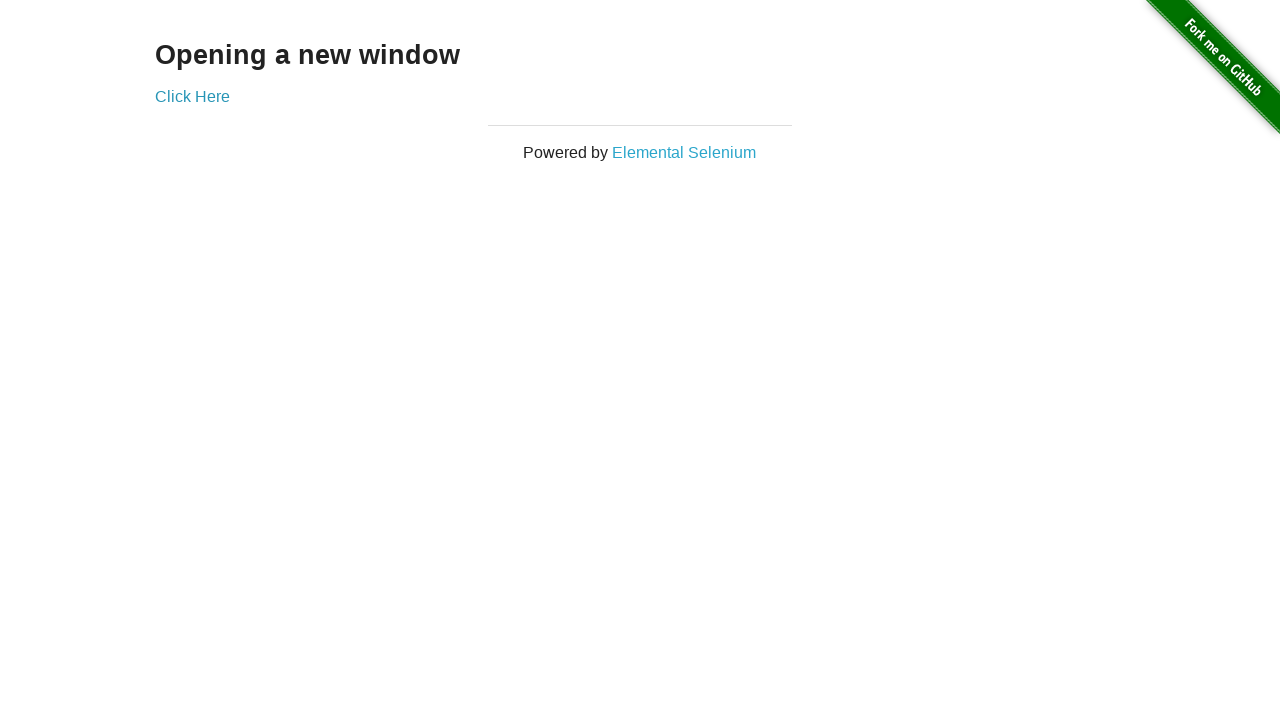

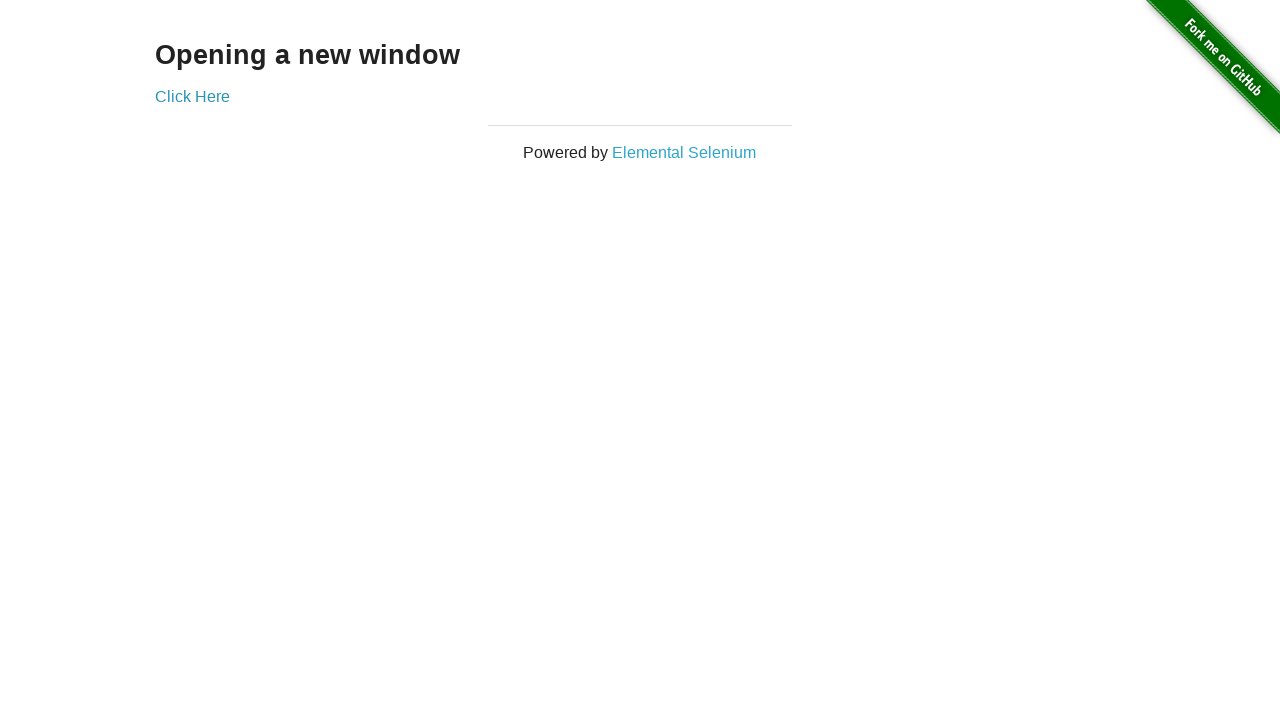